Tests the registration page button functionality by verifying the button is initially disabled, then becomes enabled after clicking a policy checkbox, and verifies the button's background color.

Starting URL: https://egov.danang.gov.vn/reg

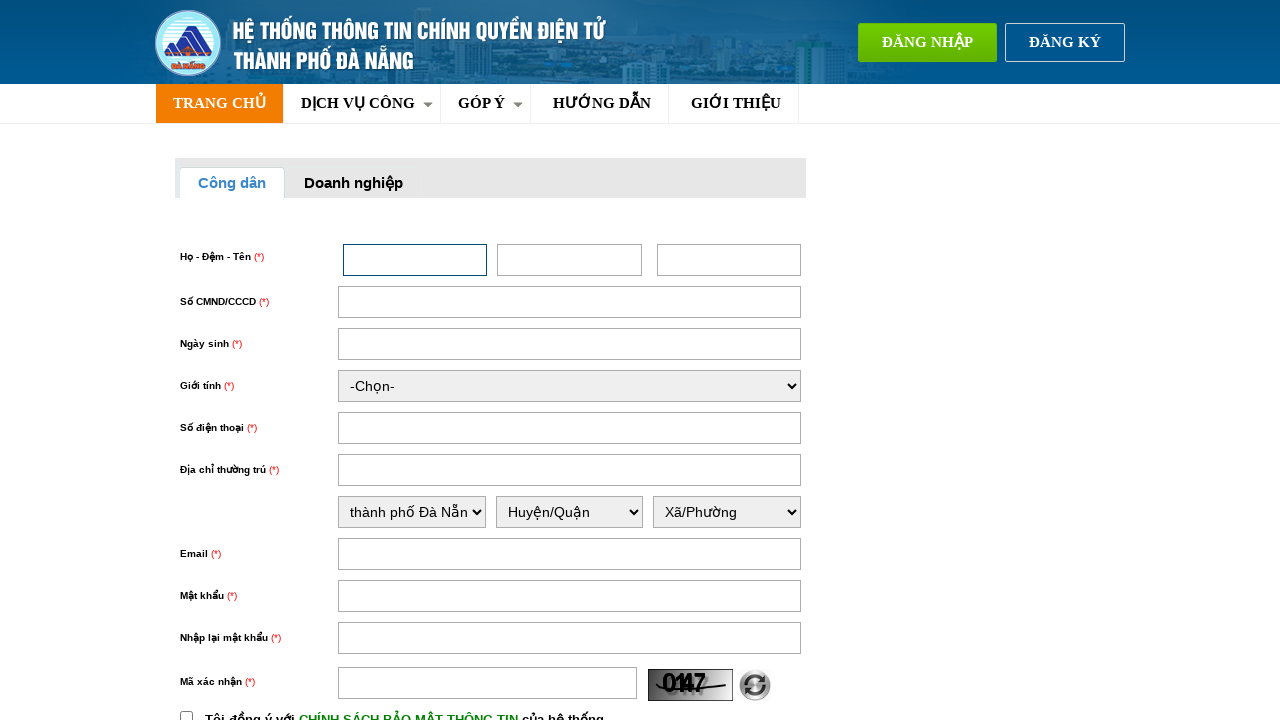

Located the EGOV register button element
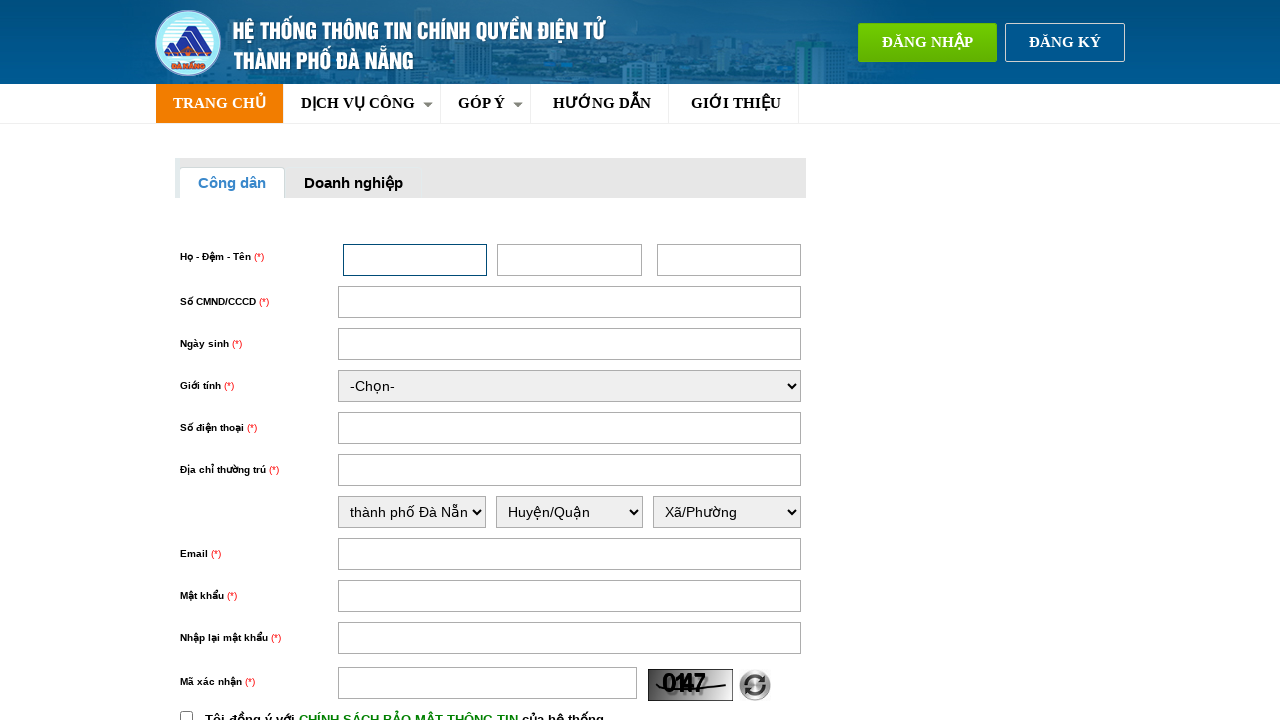

Verified that register button is initially disabled
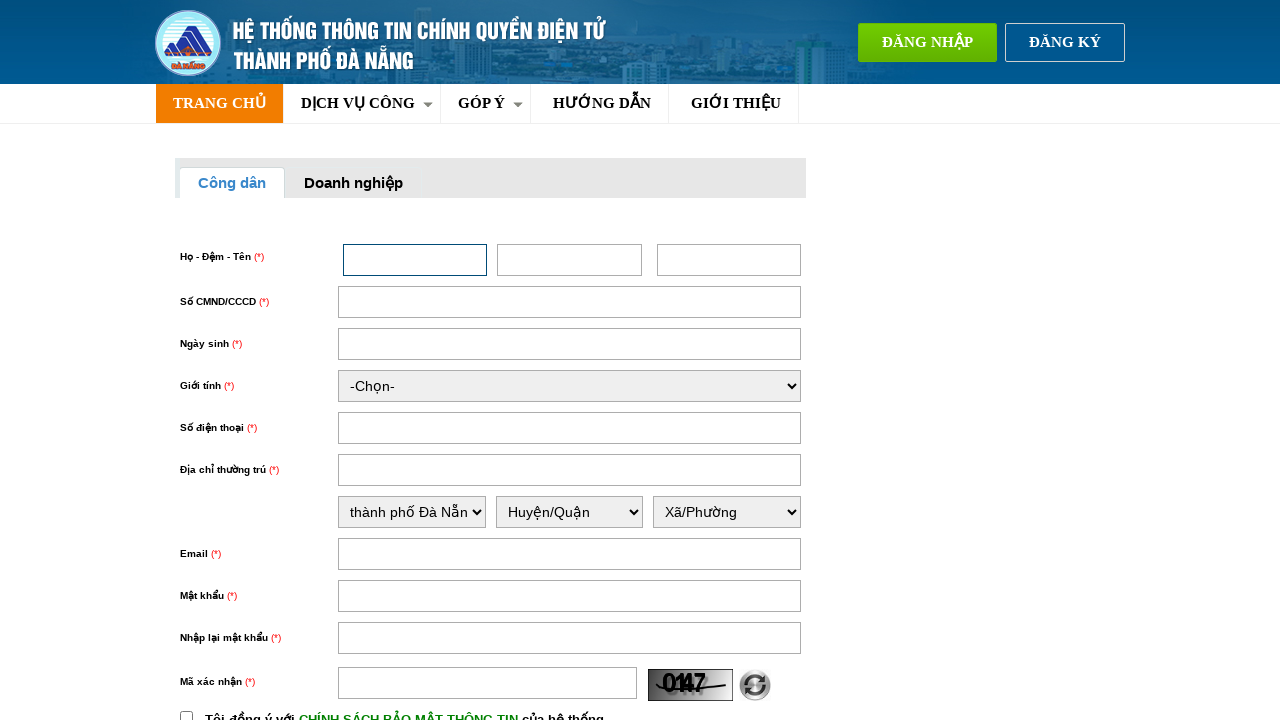

Clicked the policy checkbox (chinhSach) at (186, 714) on input#chinhSach
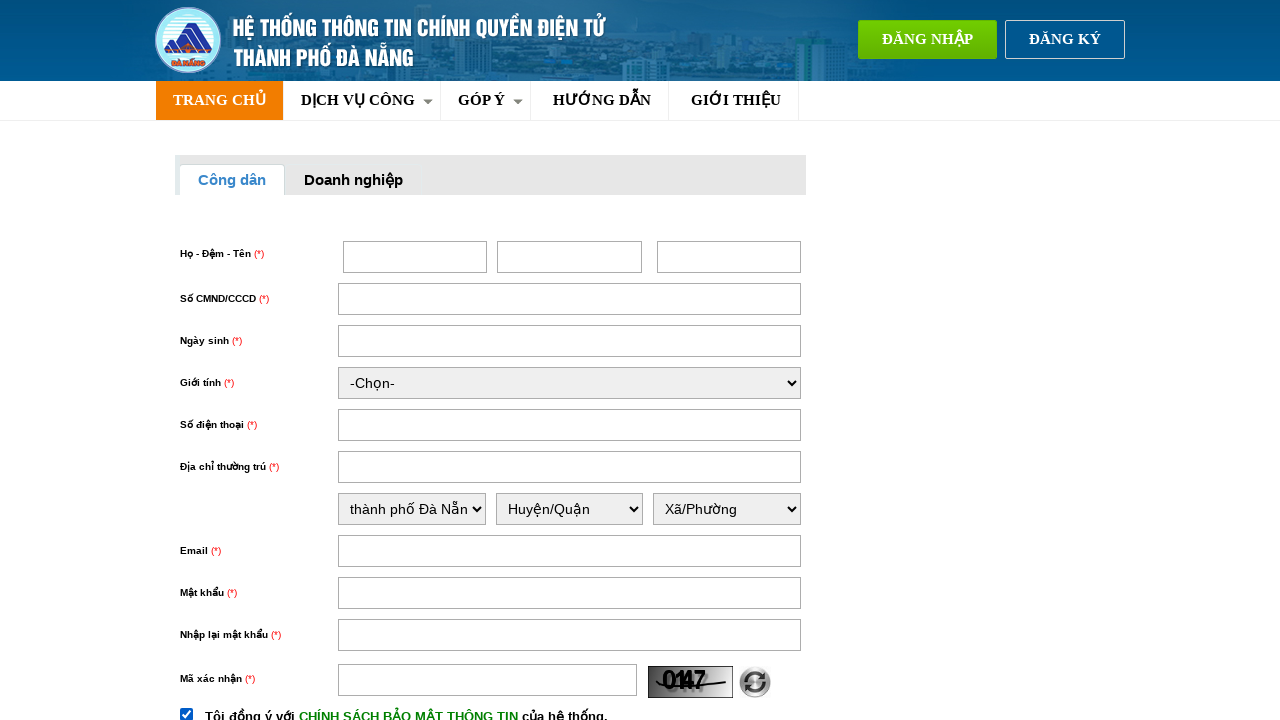

Waited 2 seconds for button state change
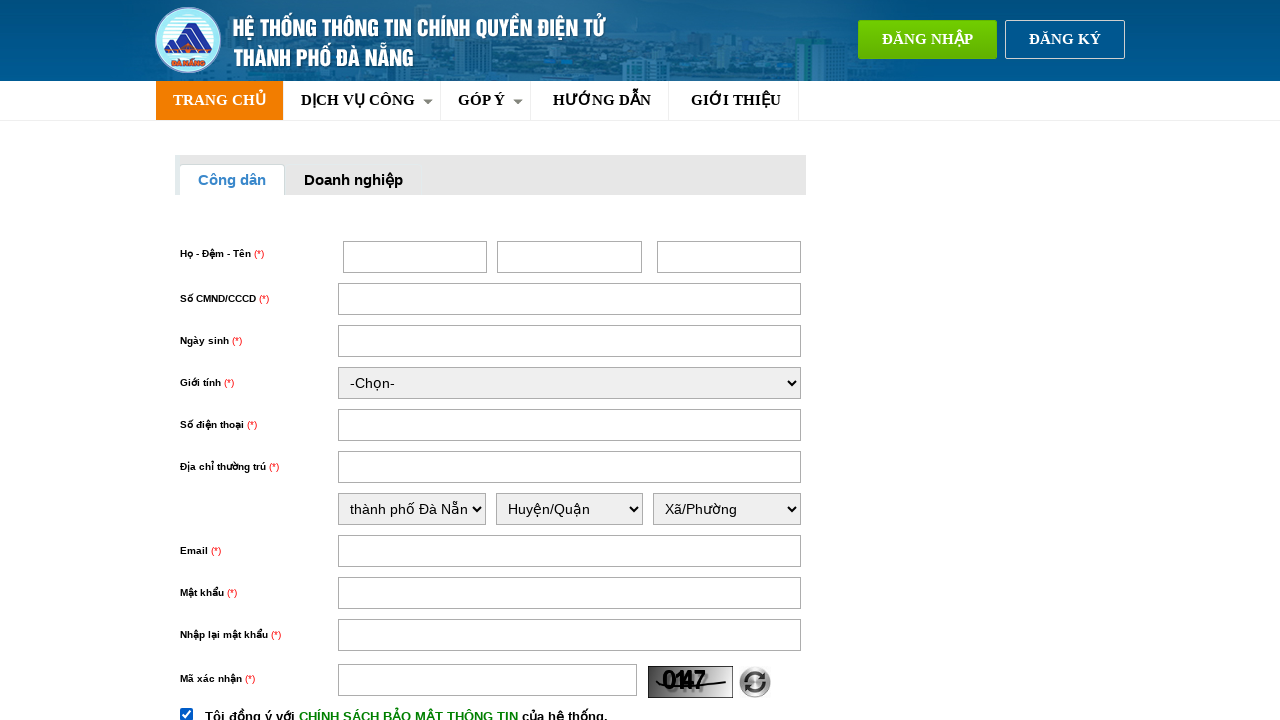

Verified that register button is now enabled after policy checkbox click
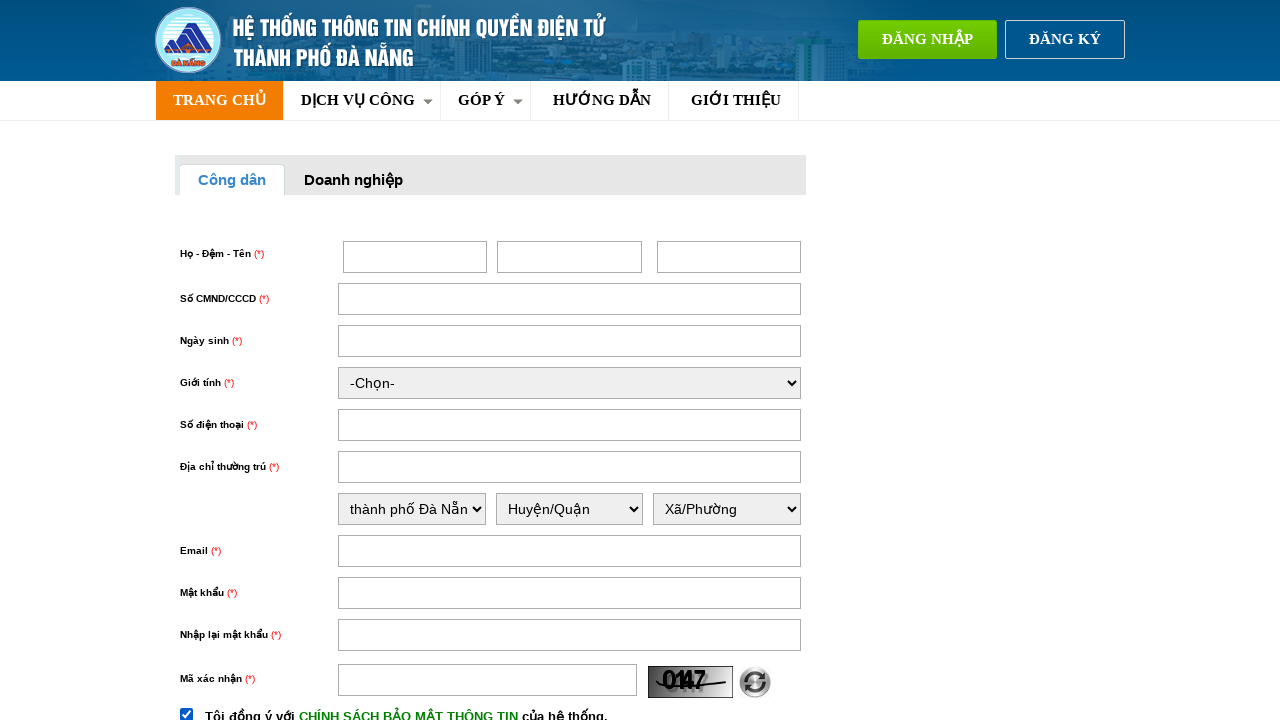

Retrieved button background color: rgb(239, 90, 0)
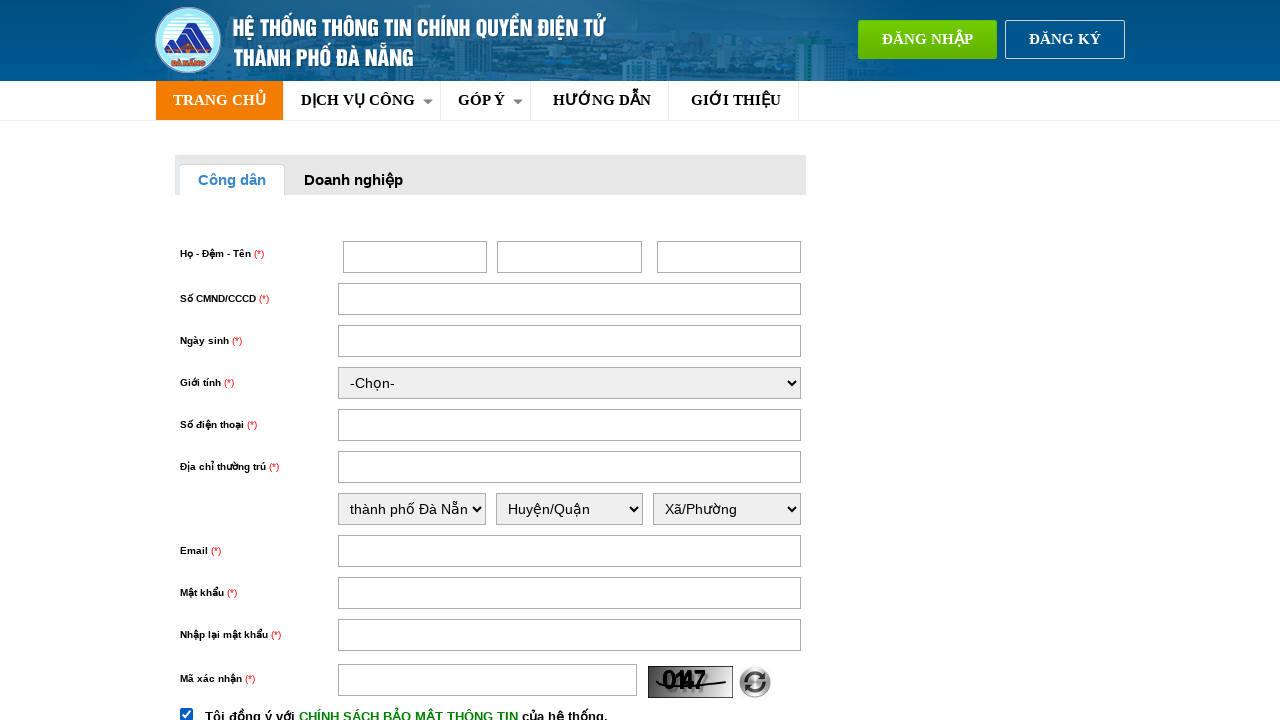

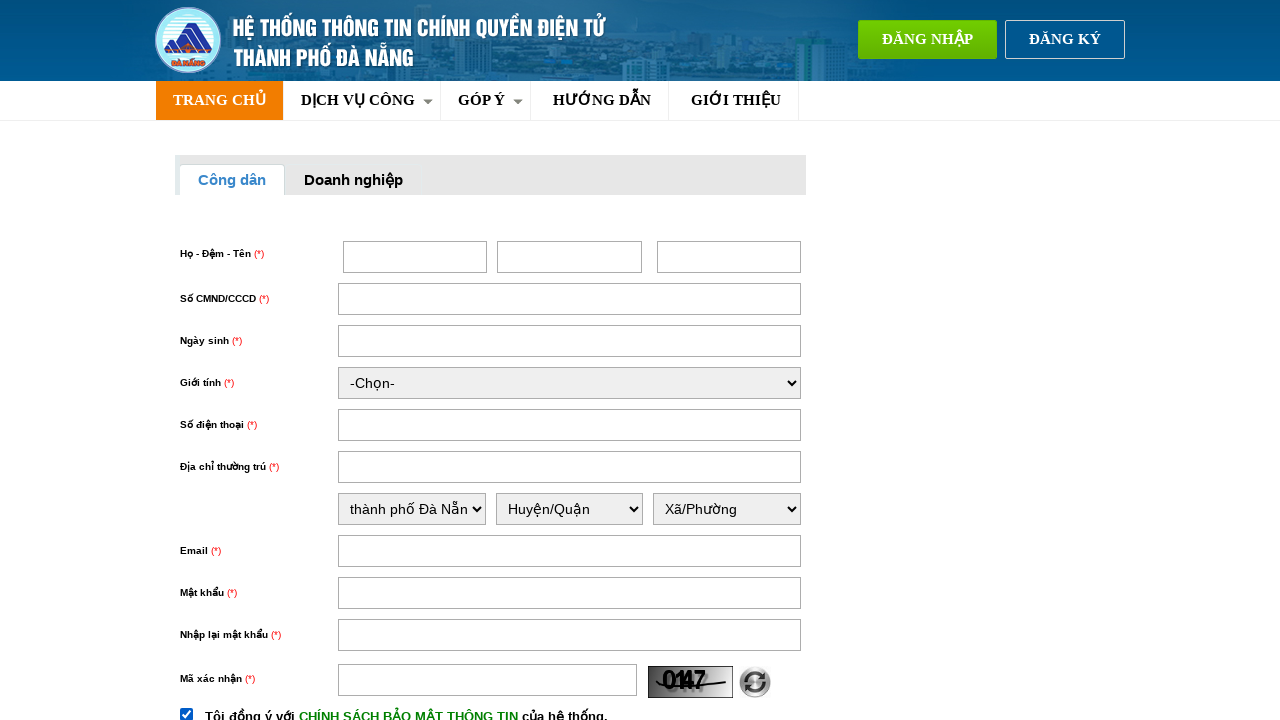